Tests JavaScript executor functionality by scrolling an element into view

Starting URL: https://rahulshettyacademy.com/AutomationPractice/

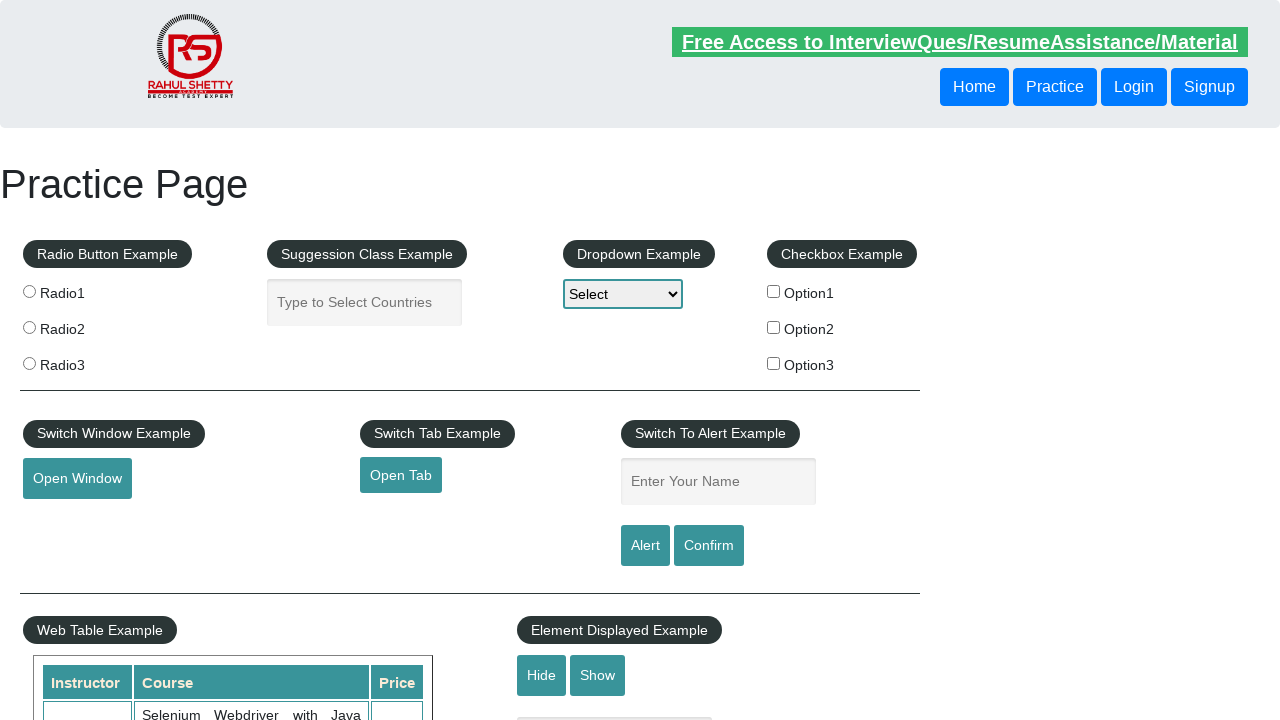

Scrolled #mousehover element into view using JavaScript executor
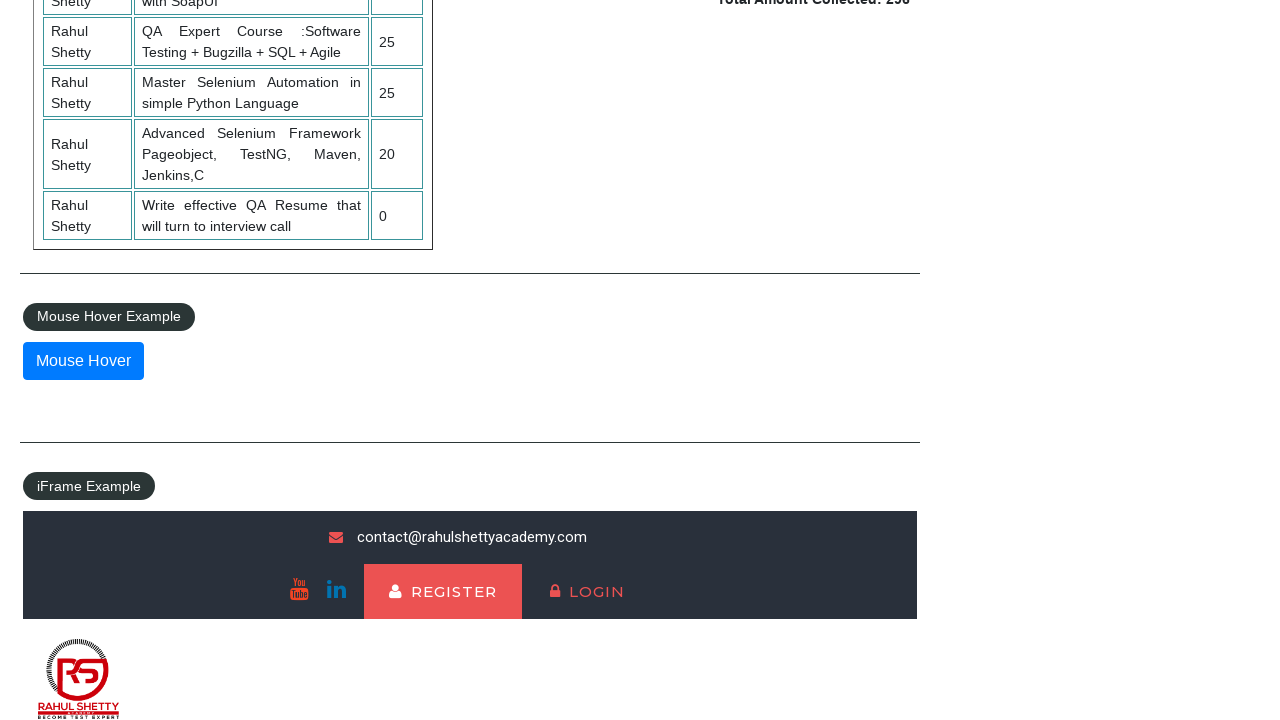

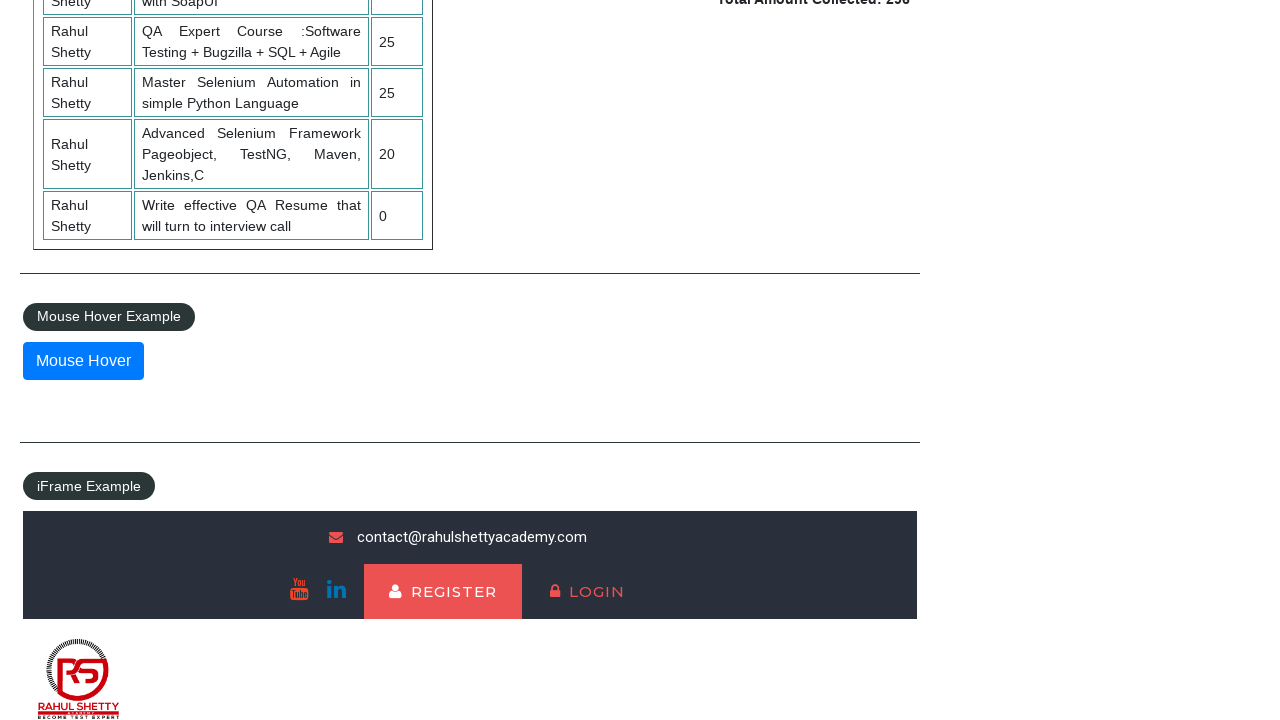